Tests dynamic controls on a webpage by toggling a checkbox, removing it, enabling a text field, and entering text

Starting URL: https://the-internet.herokuapp.com/dynamic_controls

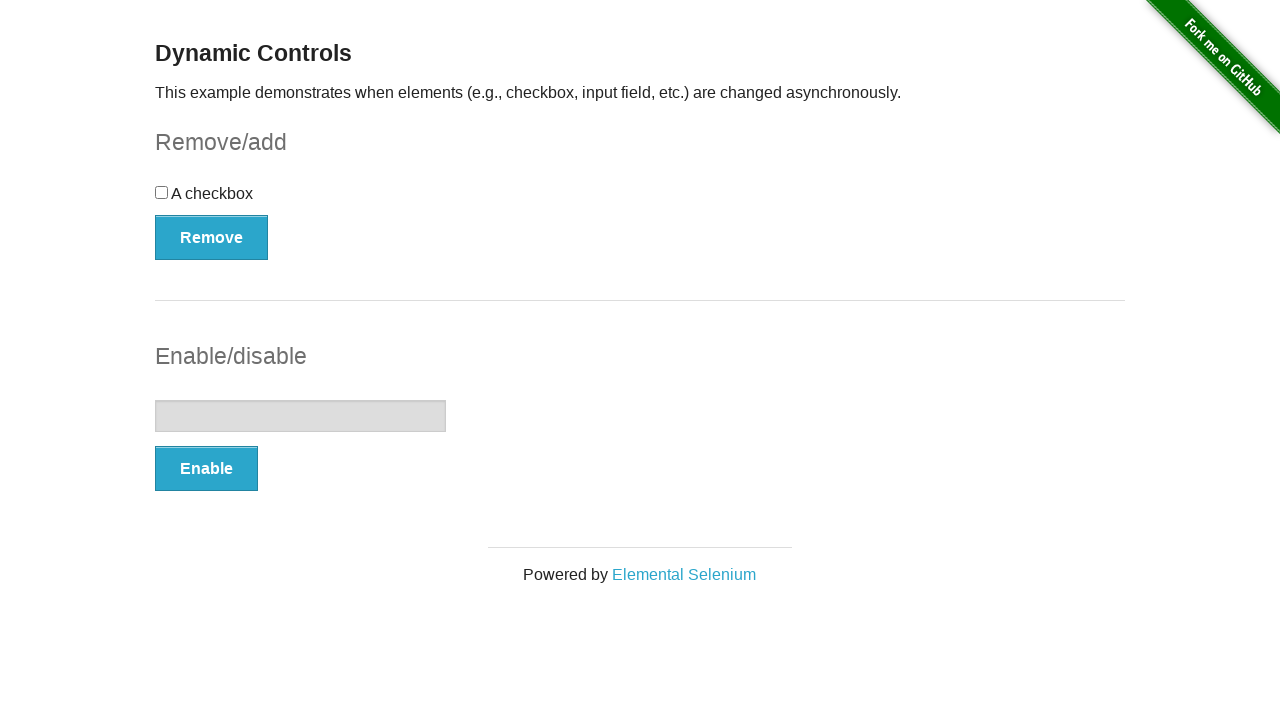

Clicked the checkbox to toggle it at (162, 192) on input[type='checkbox']
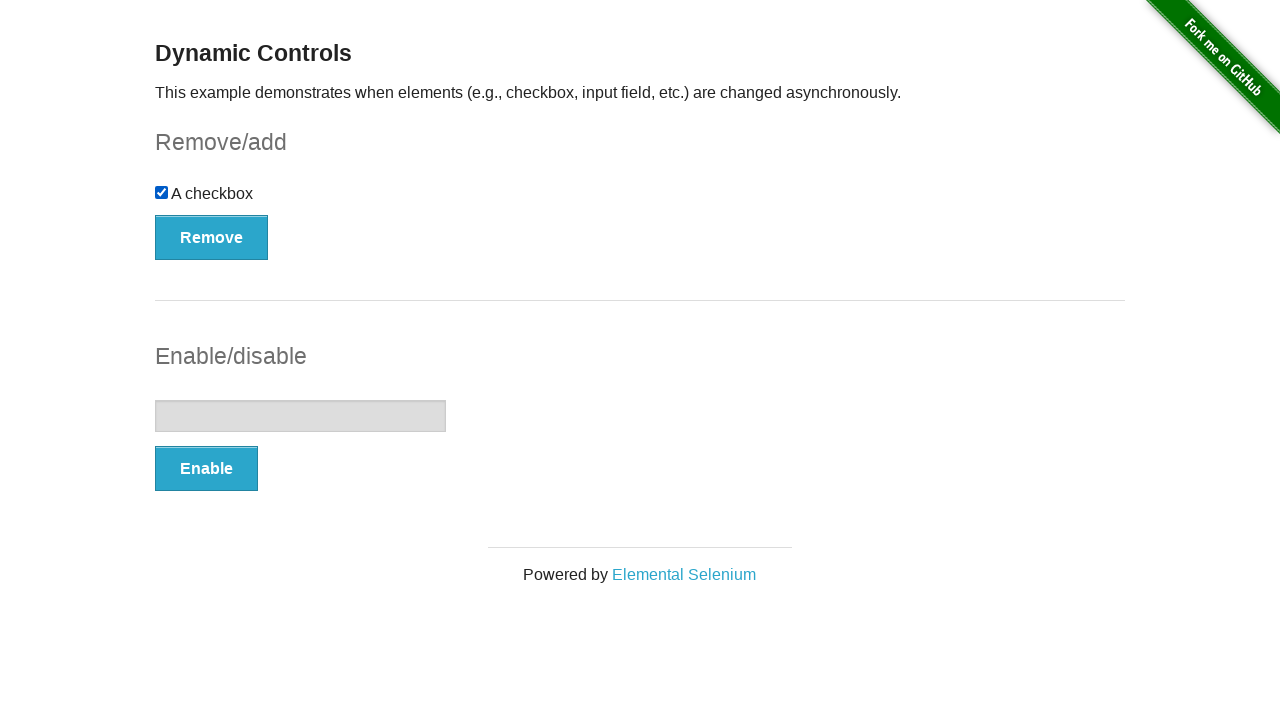

Clicked the Remove button to remove the checkbox at (212, 237) on button:has-text('Remove')
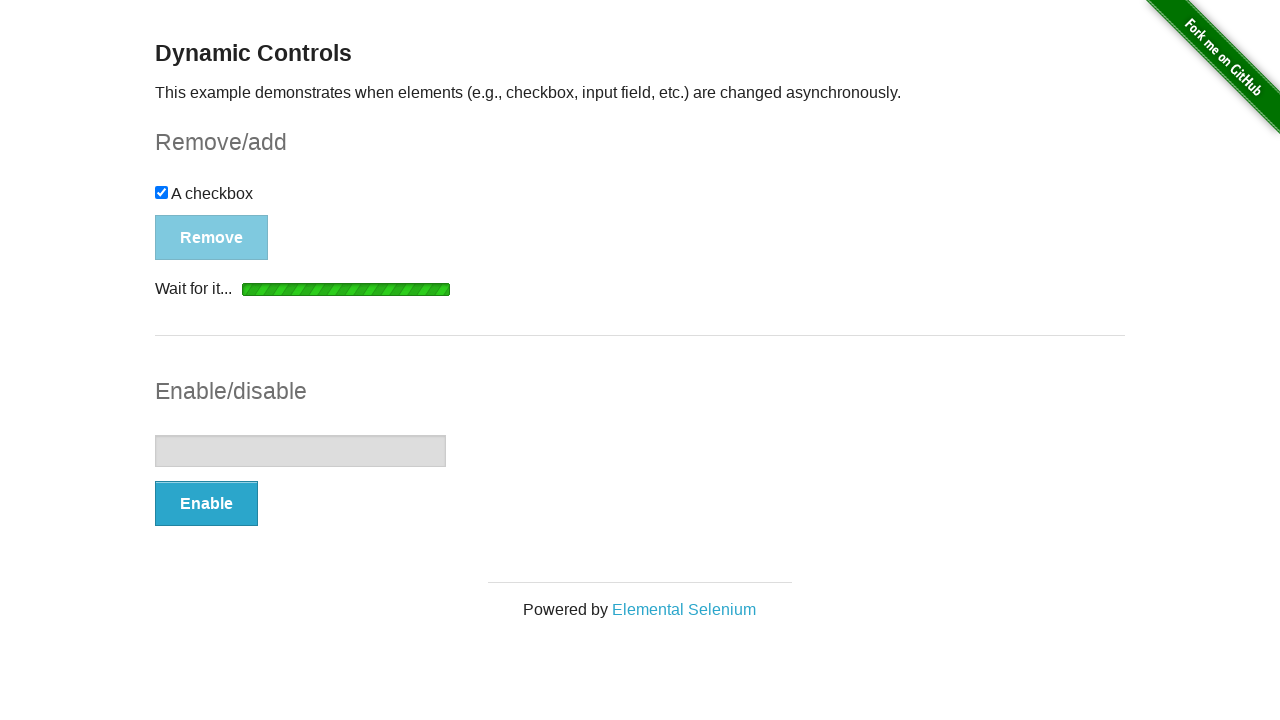

Verified the 'It's gone!' message appeared after removal
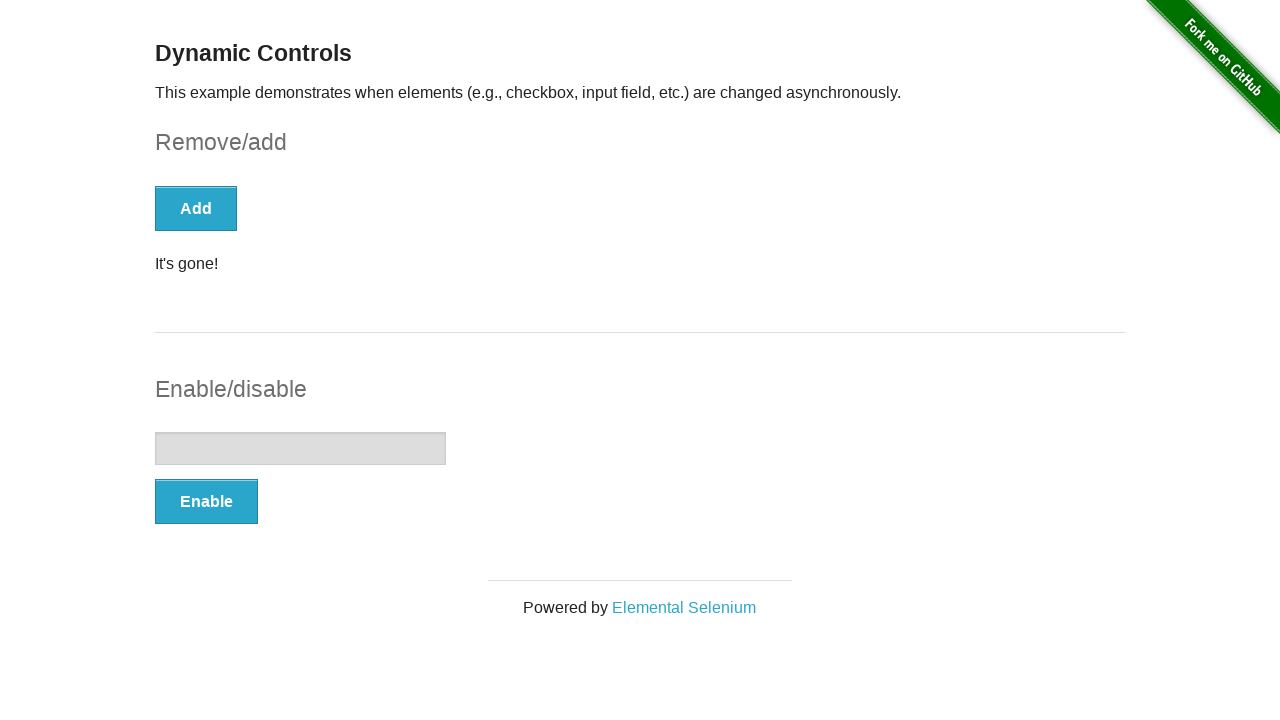

Clicked the Enable button to enable the text field at (206, 501) on button:has-text('Enable')
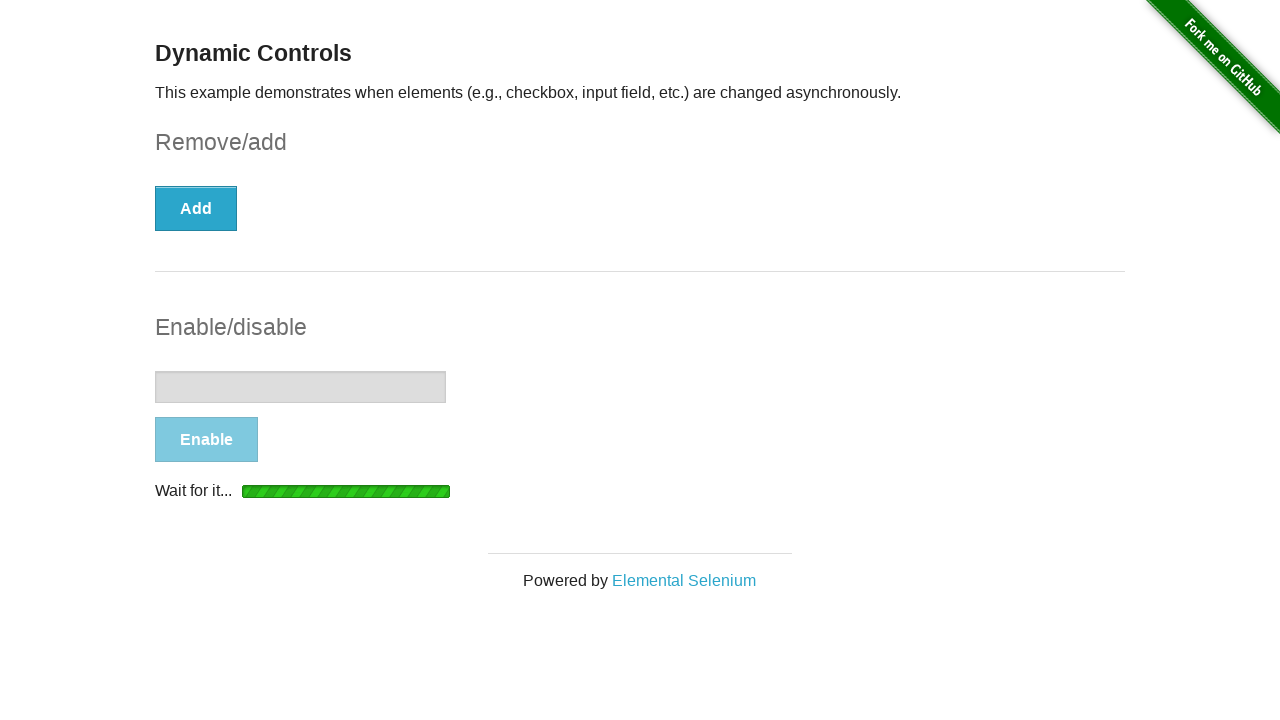

Verified the text input field is now enabled
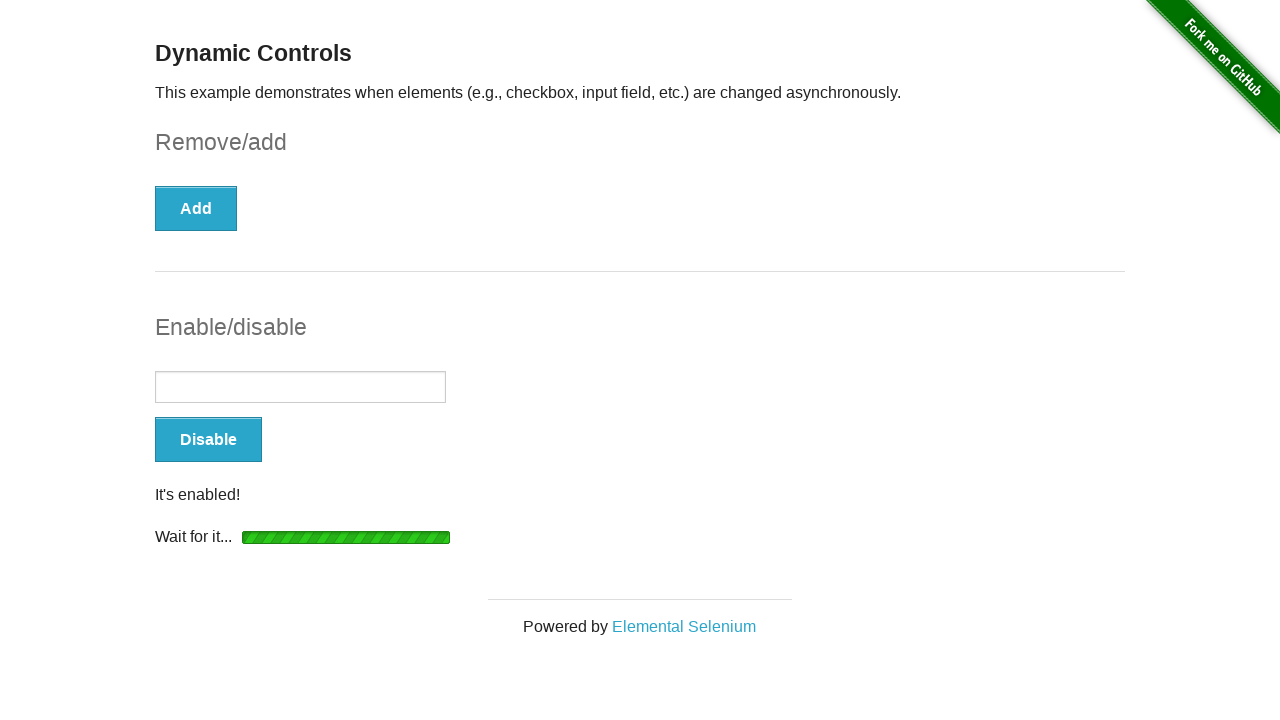

Filled the text input field with 'abracadabra' on input[type='text']
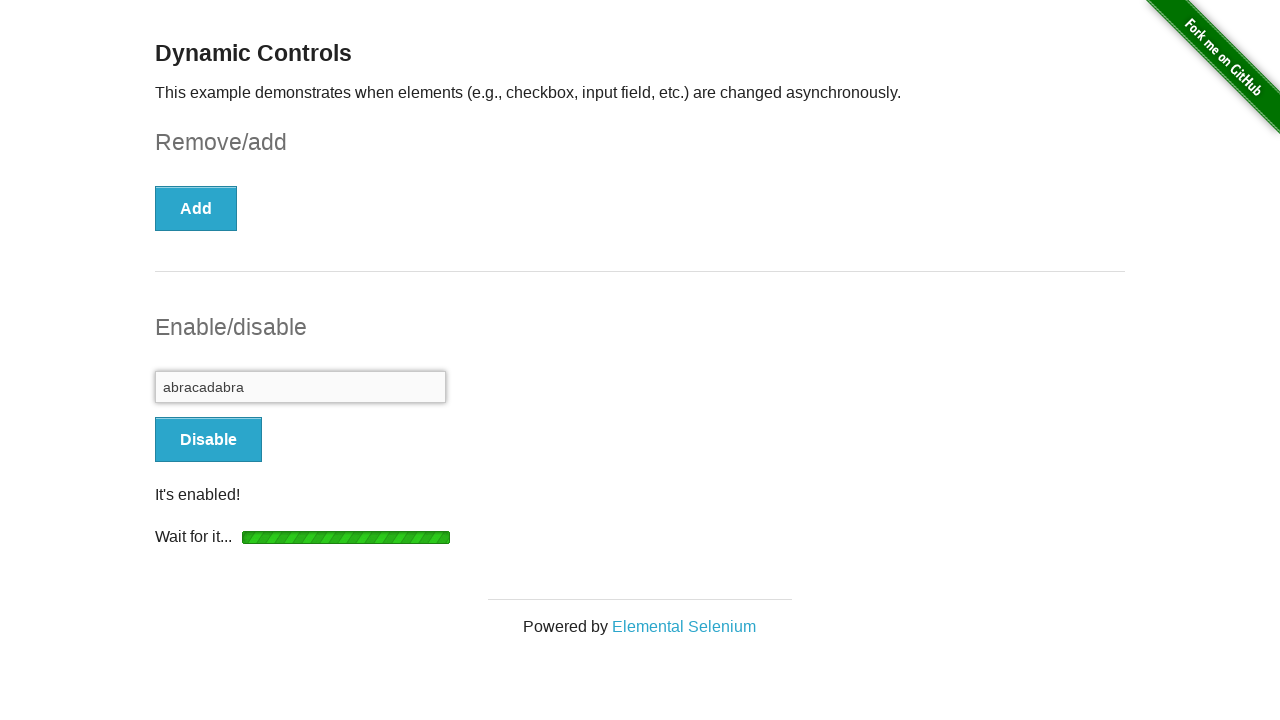

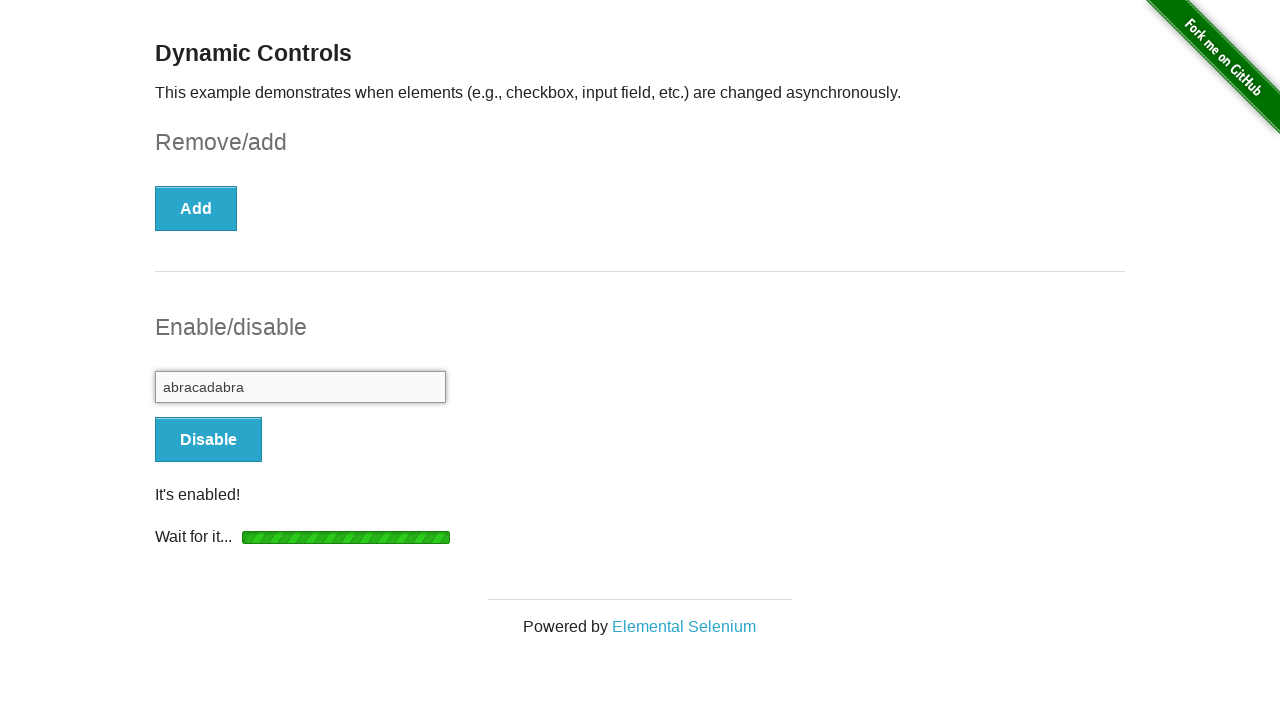